Tests adding a product to cart by selecting a product, clicking Add to Cart, navigating to cart, and verifying the product appears with correct details

Starting URL: https://www.demoblaze.com

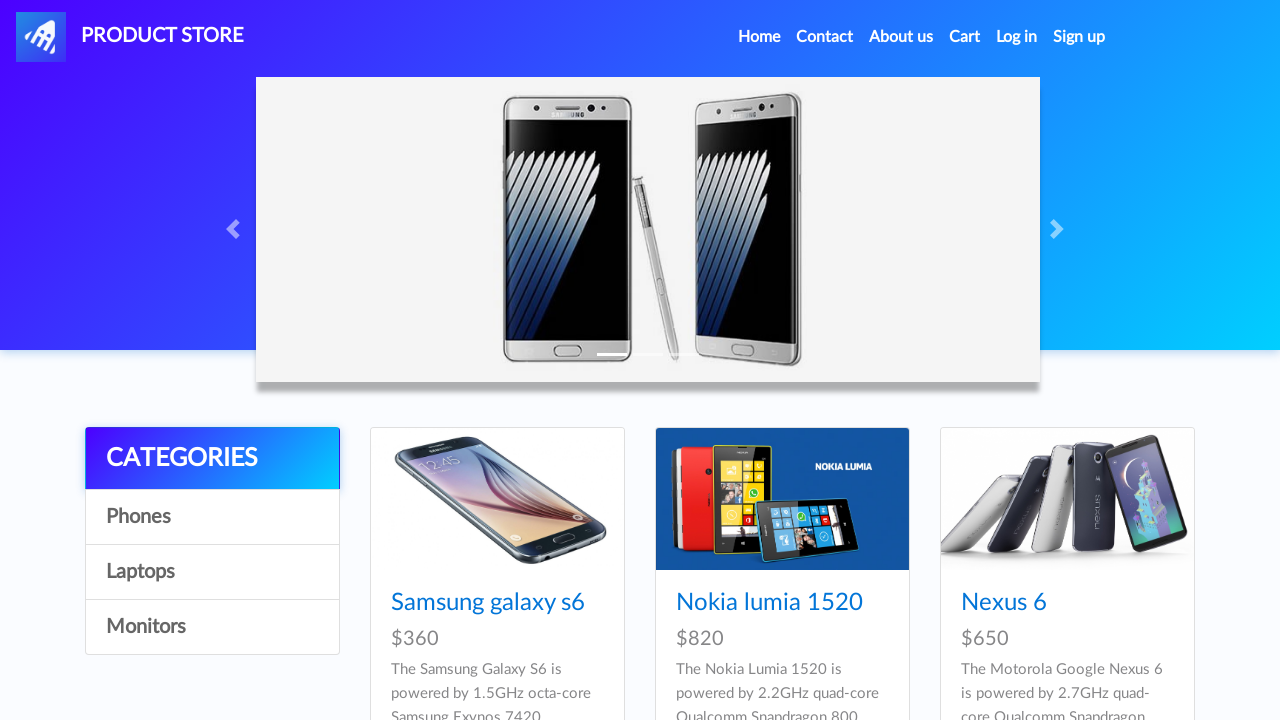

Navigation bar loaded
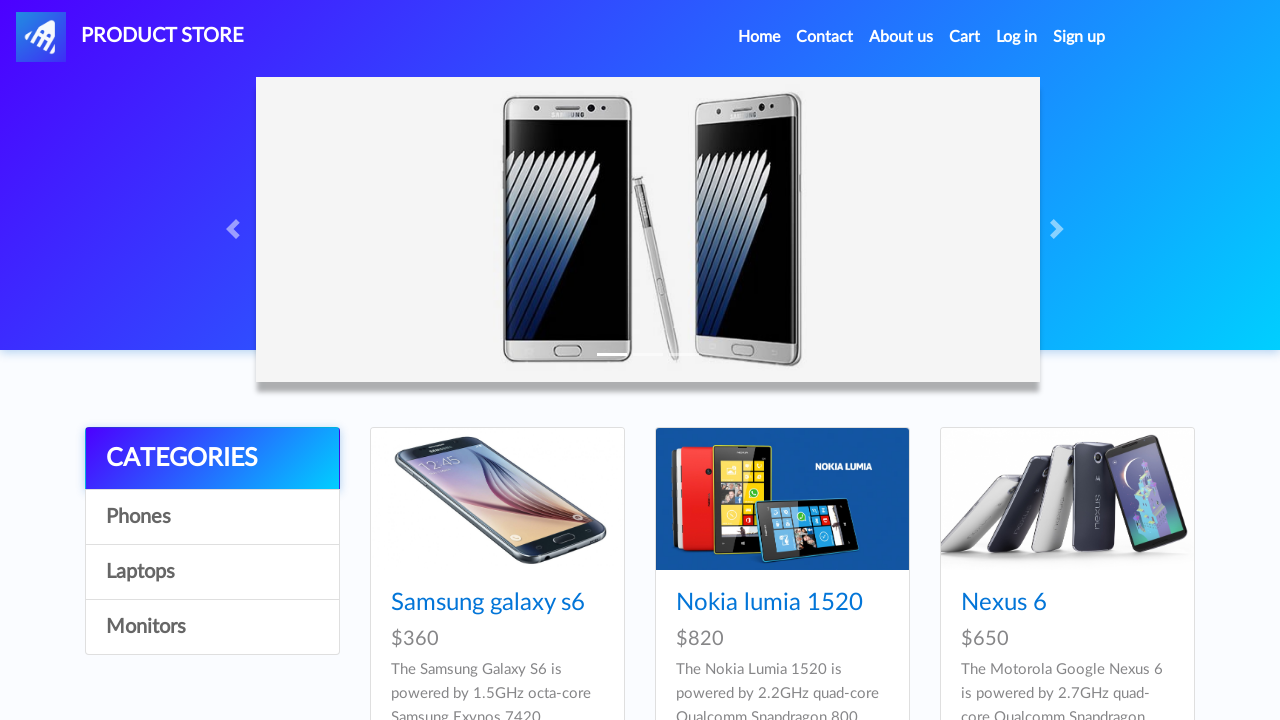

Clicked on first product image at (497, 499) on xpath=//*[@id='tbodyid']/div[1]/div/a/img
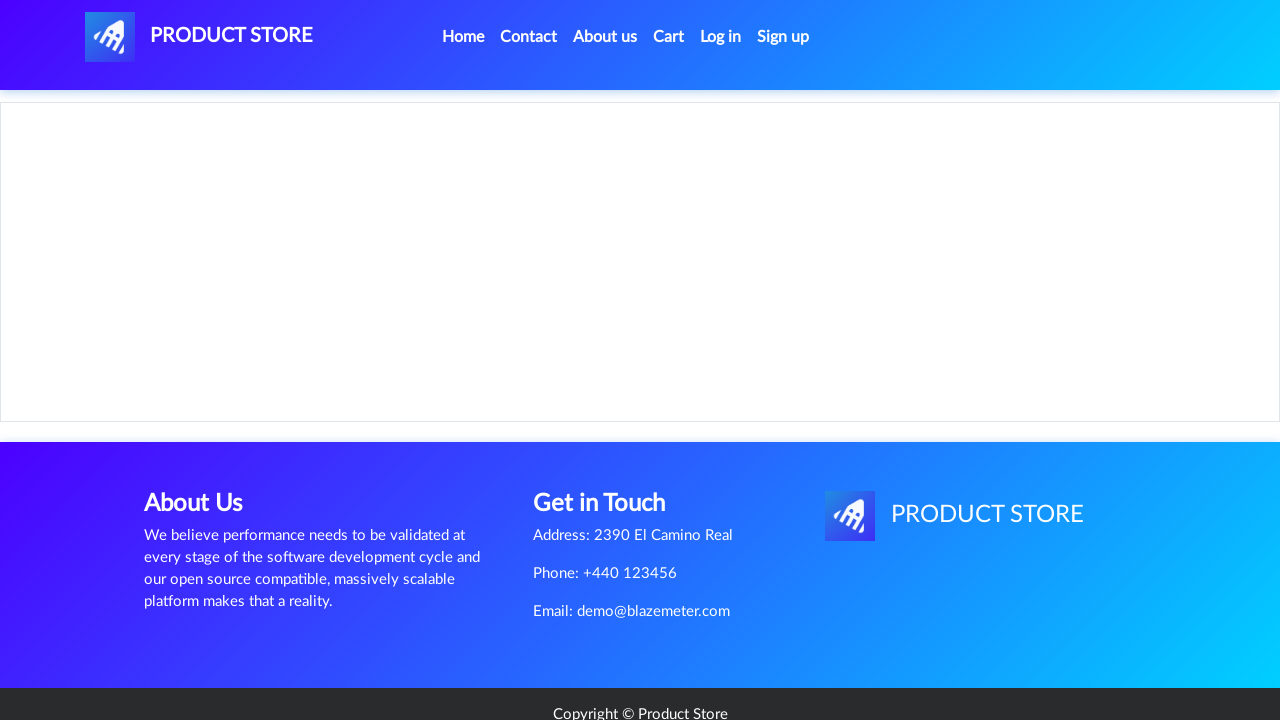

Product details page loaded
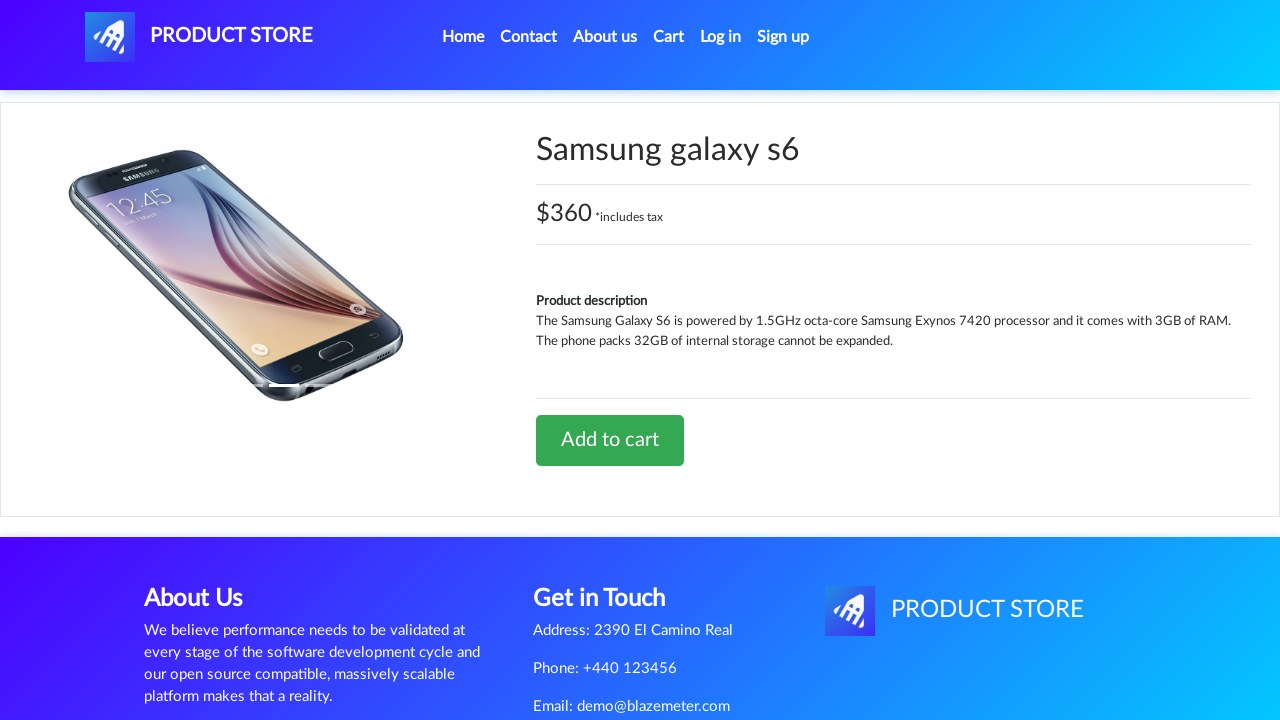

Navigated back to product list
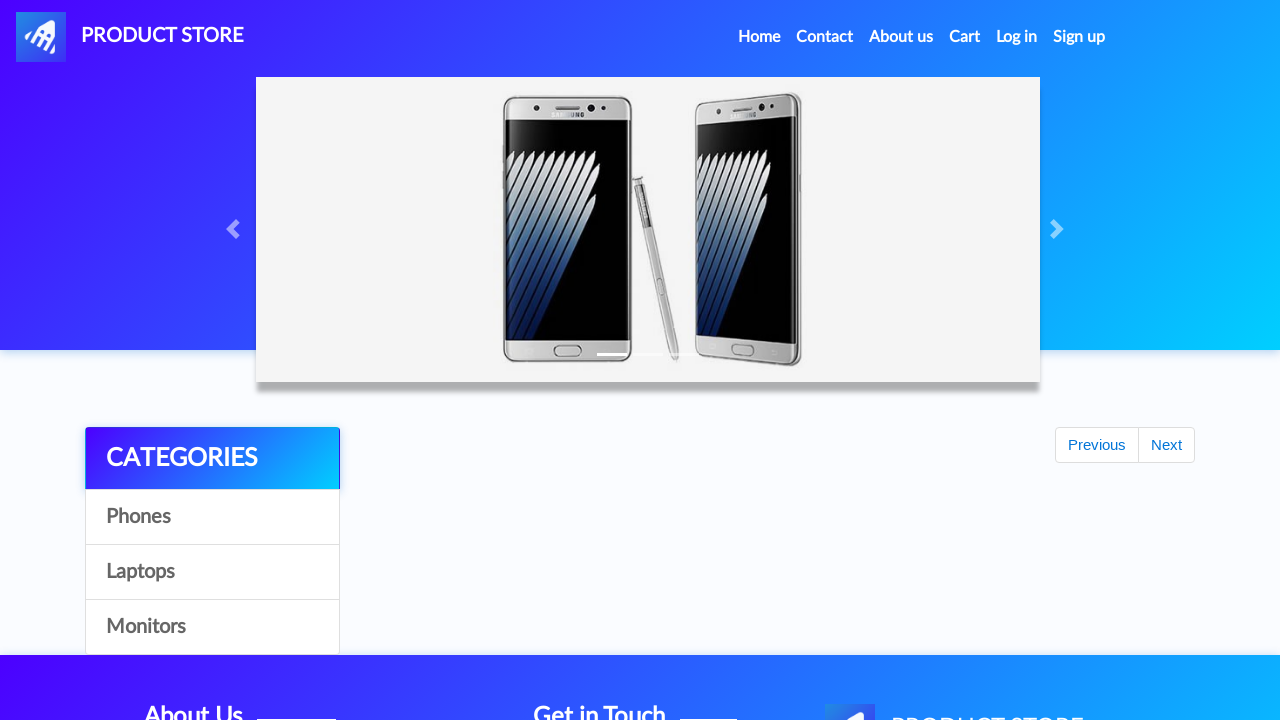

Second product link is visible
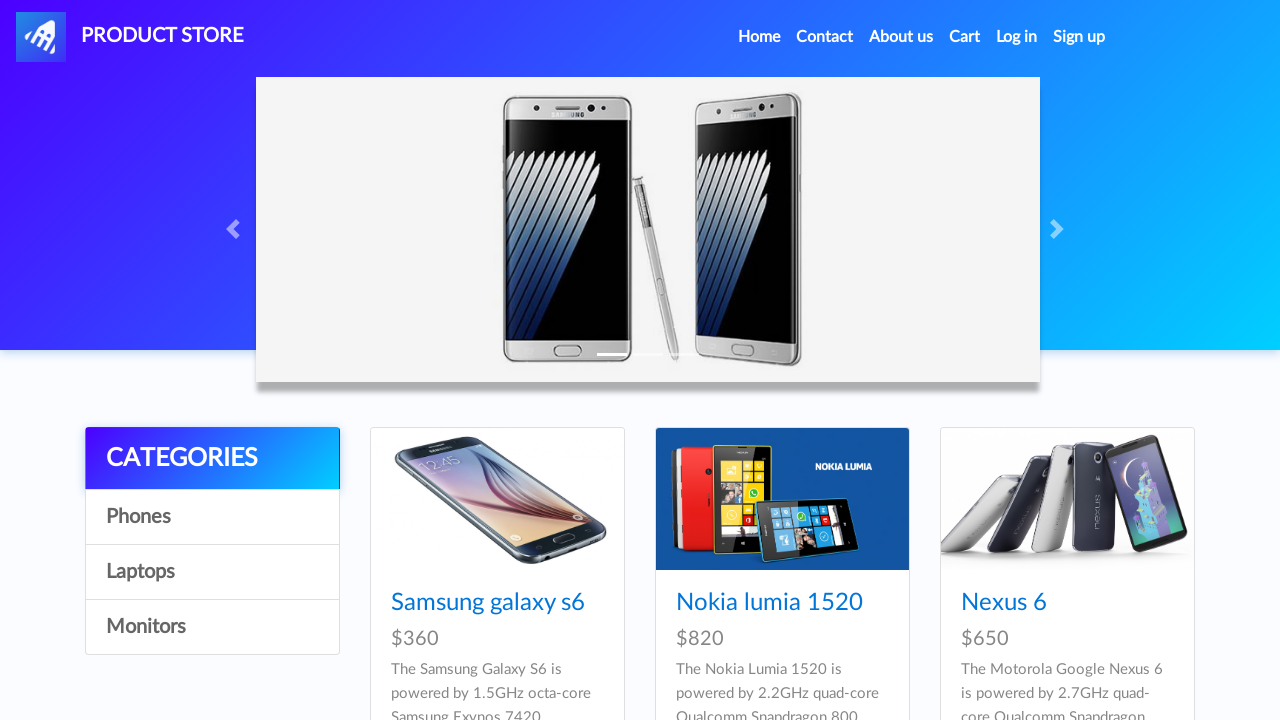

Clicked on second product at (782, 499) on xpath=//*[@id='tbodyid']/div[2]/div/a
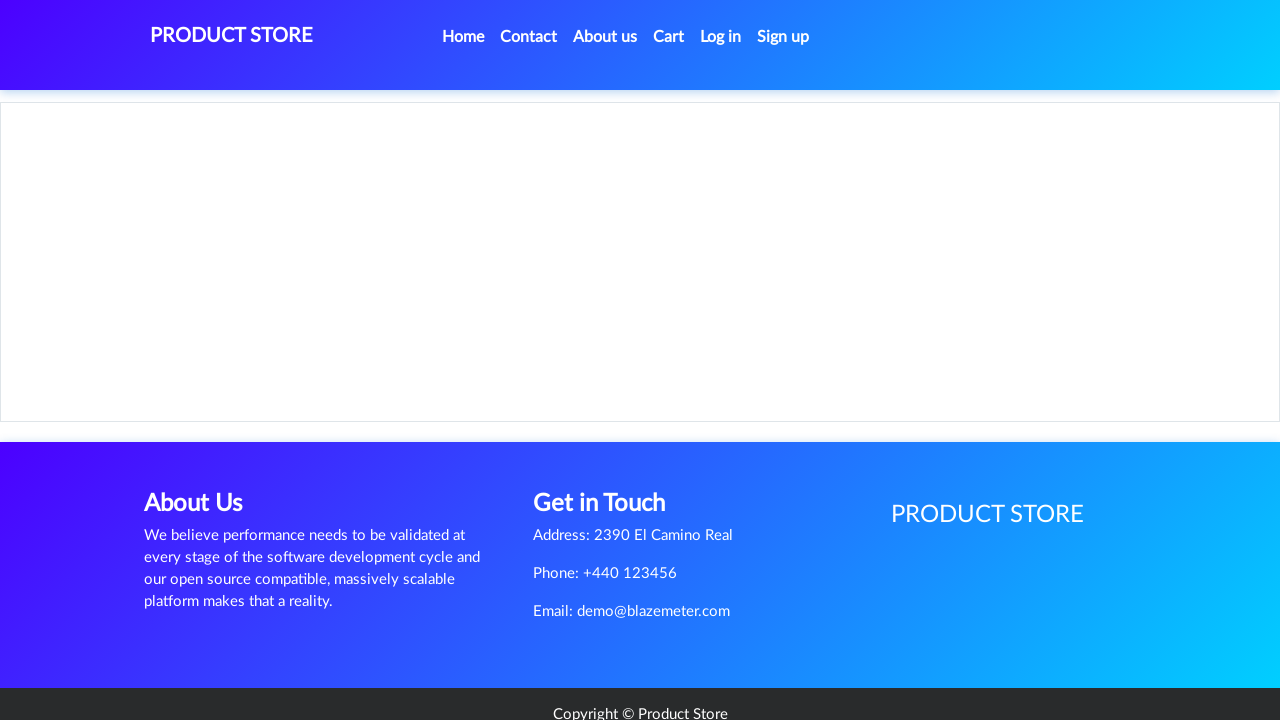

Second product details page loaded
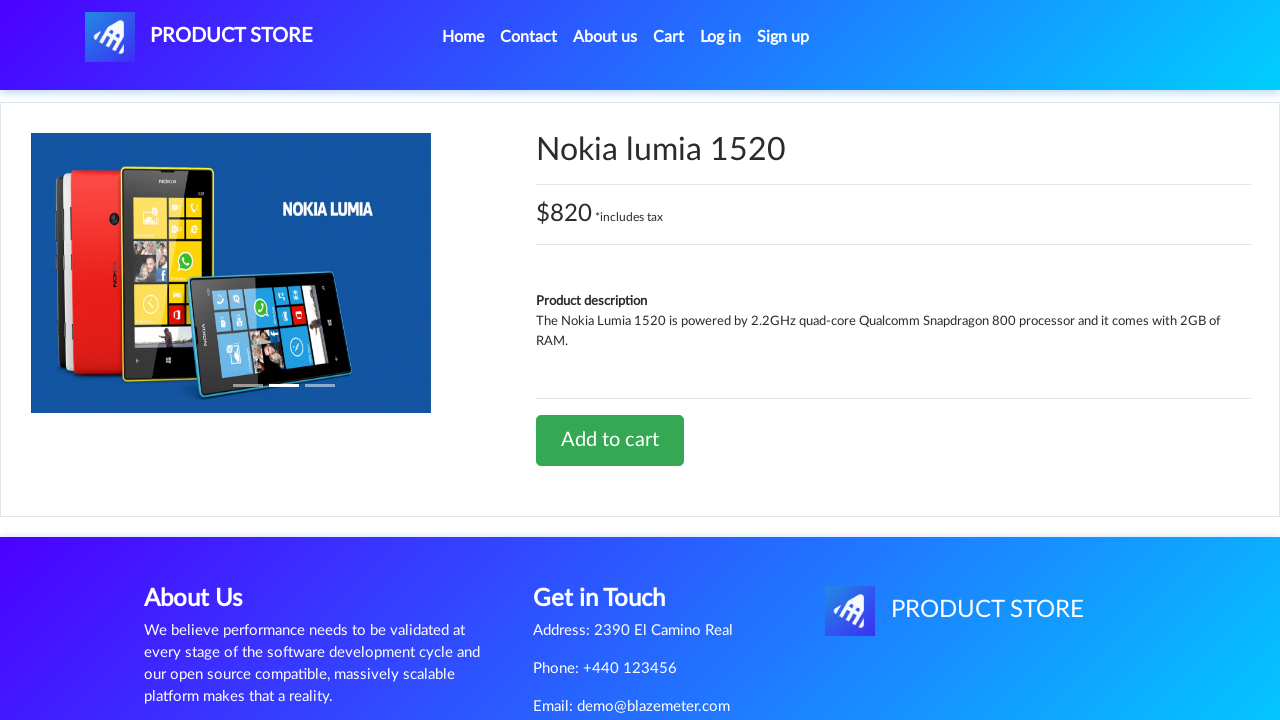

Clicked Add to Cart button at (610, 440) on a.btn-success
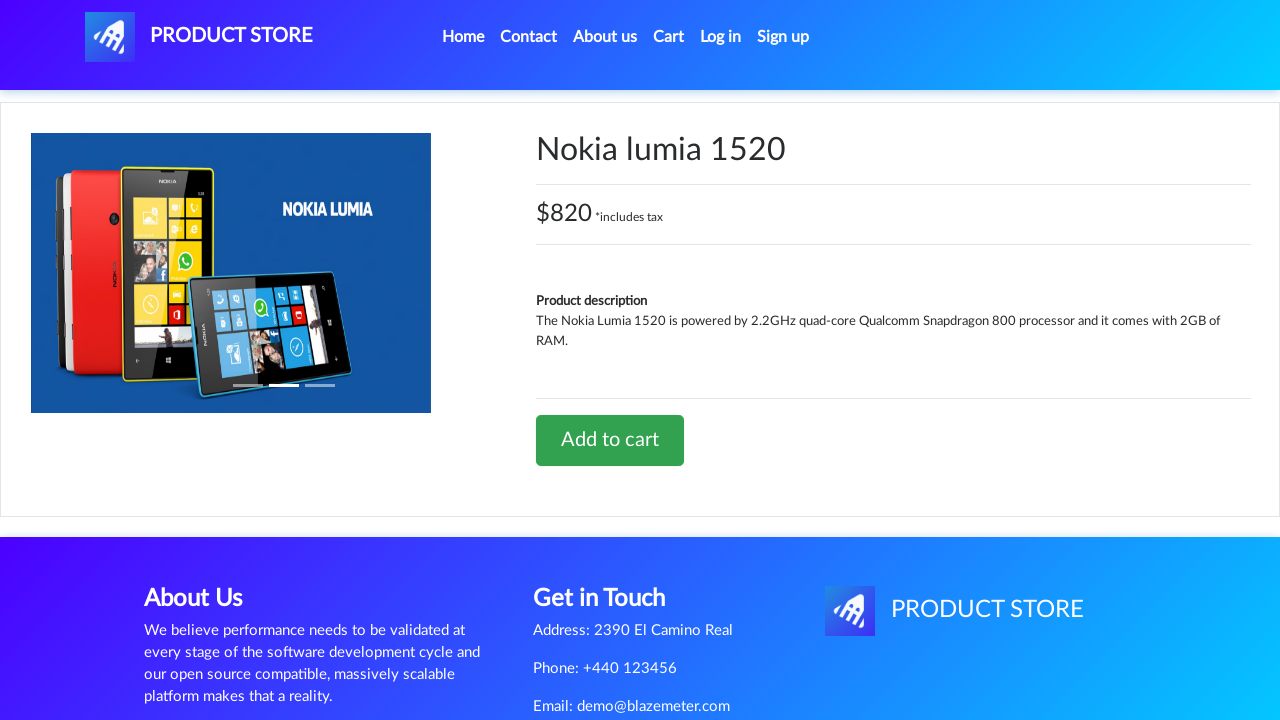

Alert dialog accepted
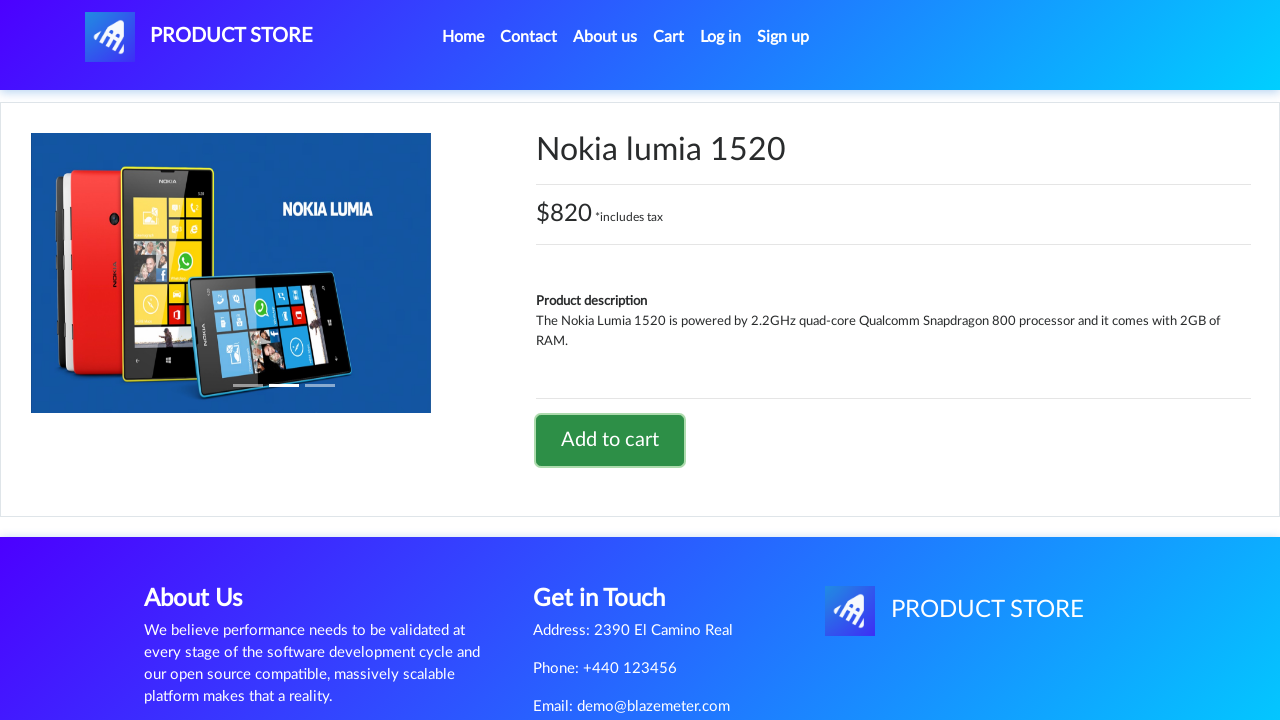

Waited for 1 second
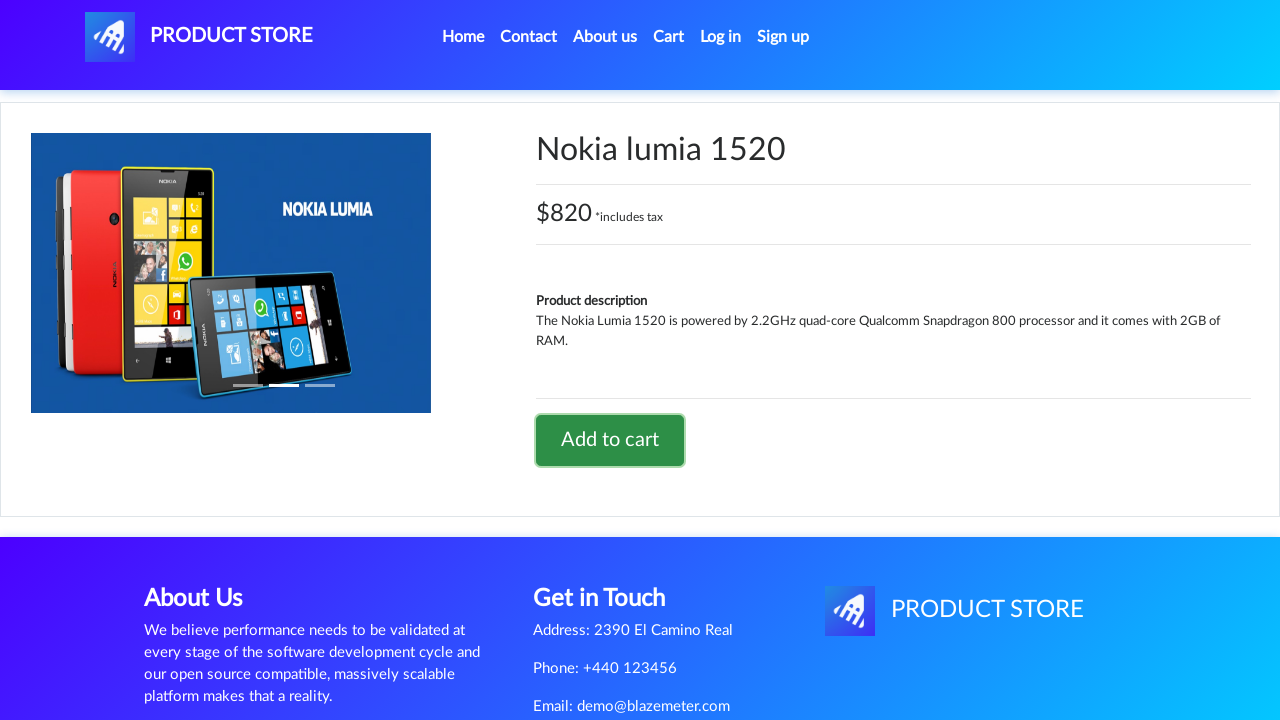

Clicked on Cart button at (669, 37) on #cartur
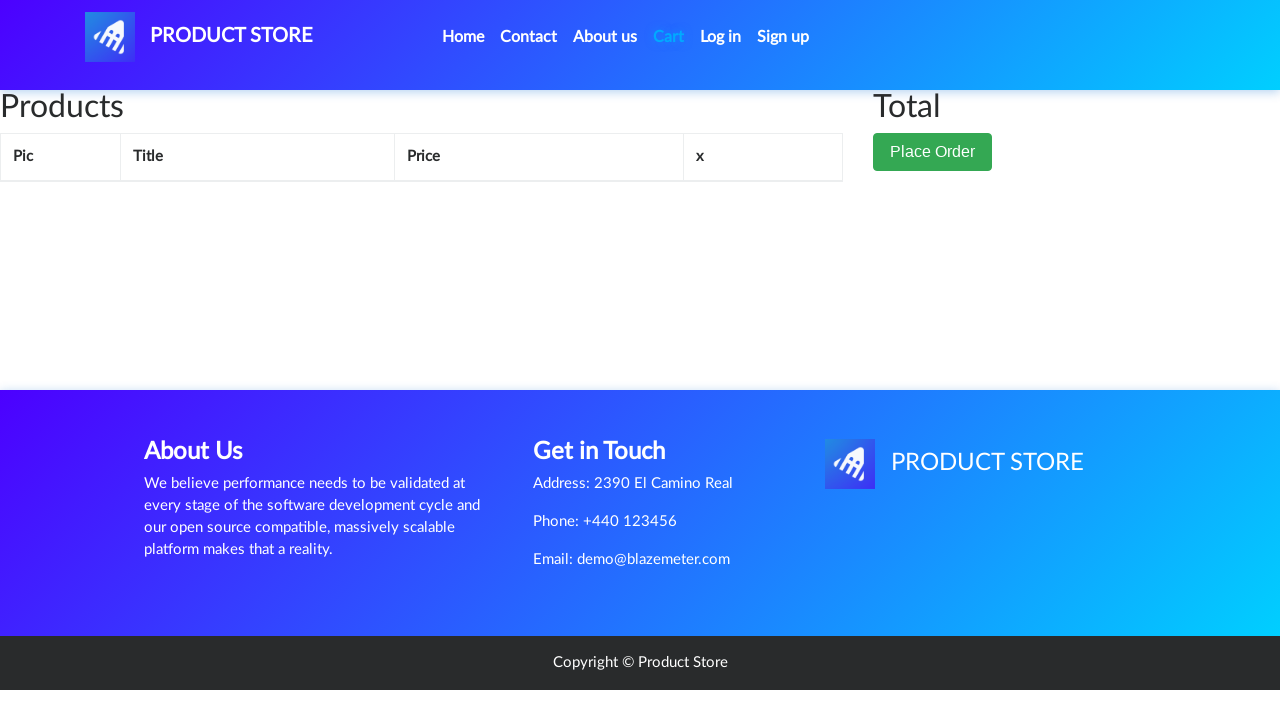

Cart page loaded with product visible
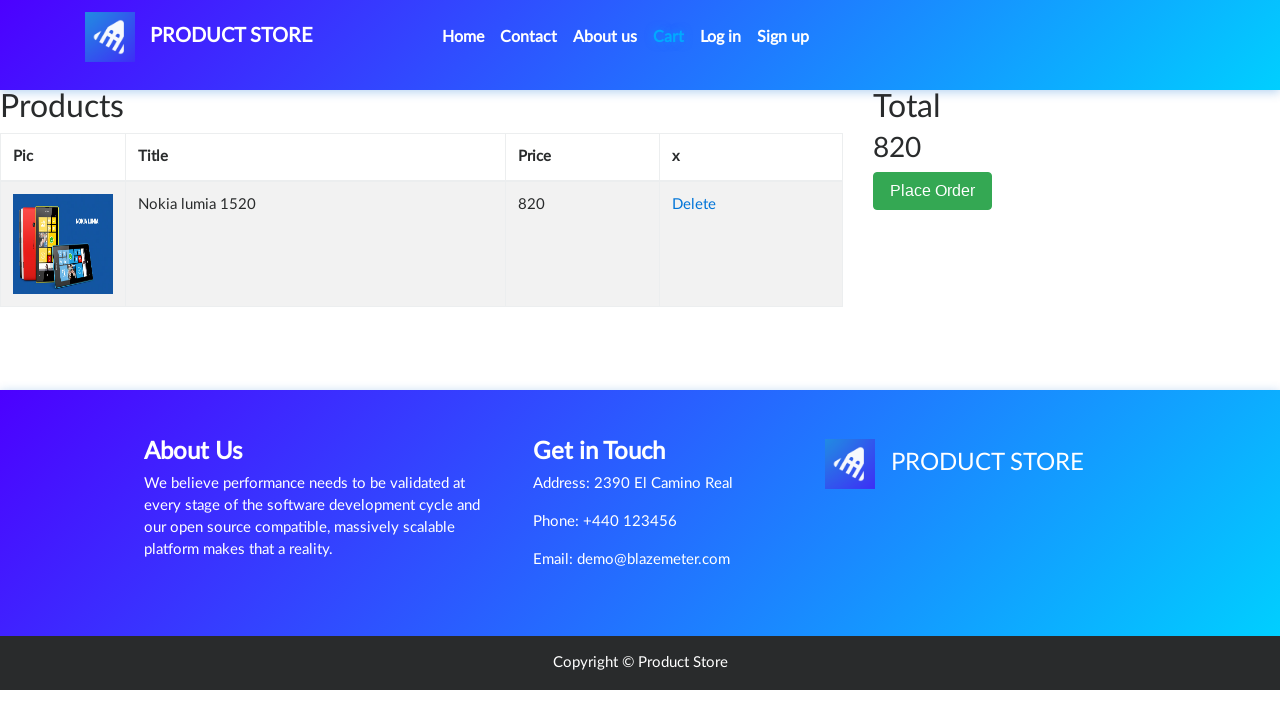

Clicked delete button to remove item from cart at (694, 205) on xpath=//*[contains(@onclick,'deleteItem')]
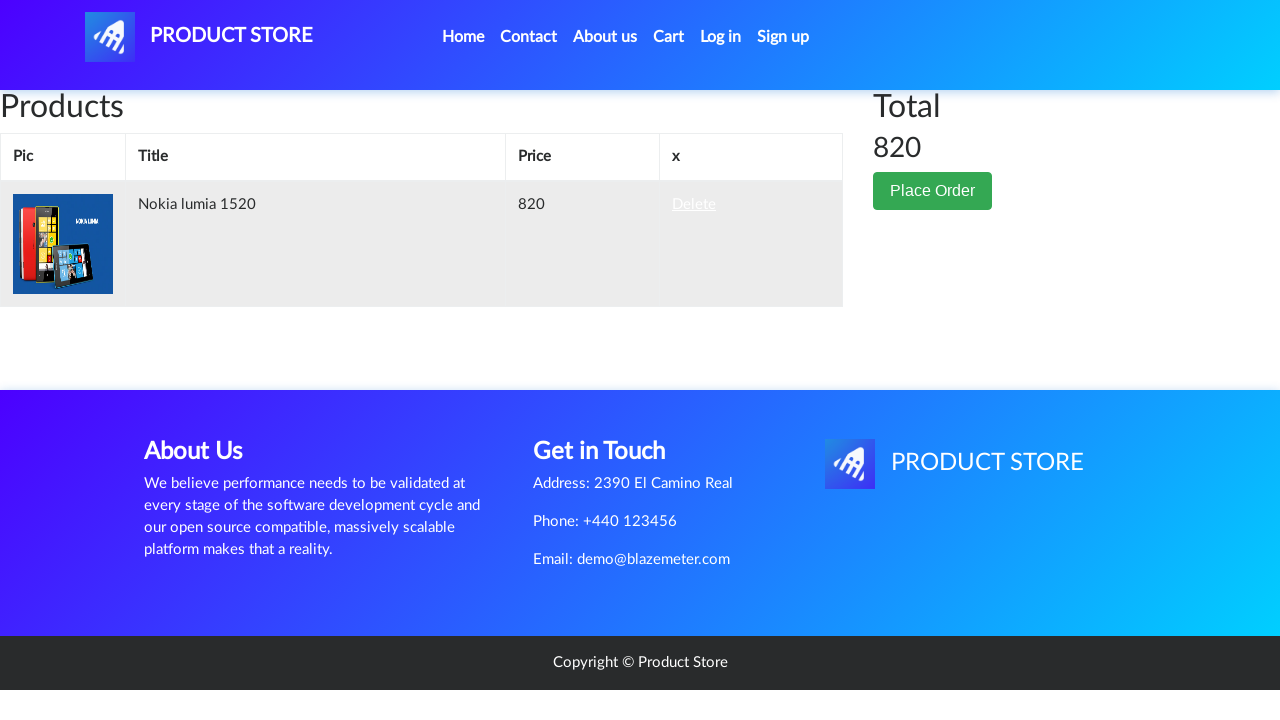

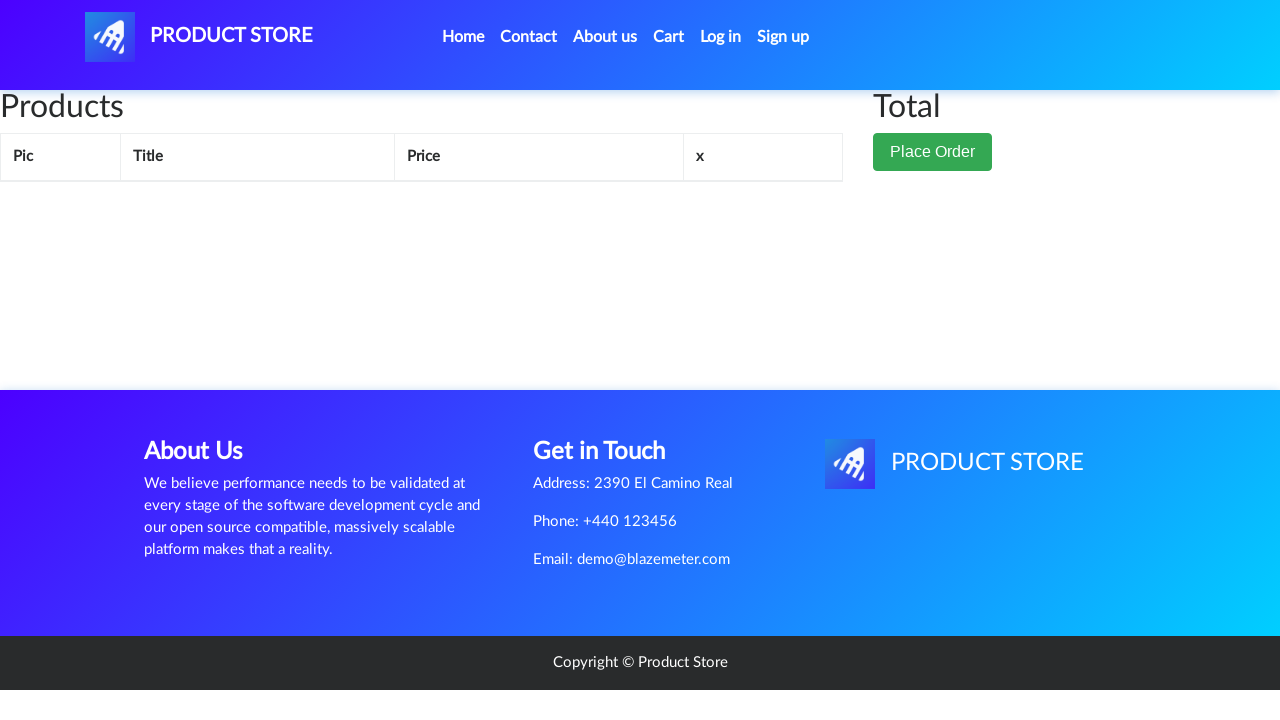